Hovers over a dropdown menu and selects the first option "Link One"

Starting URL: https://seleniumbase.io/demo_page

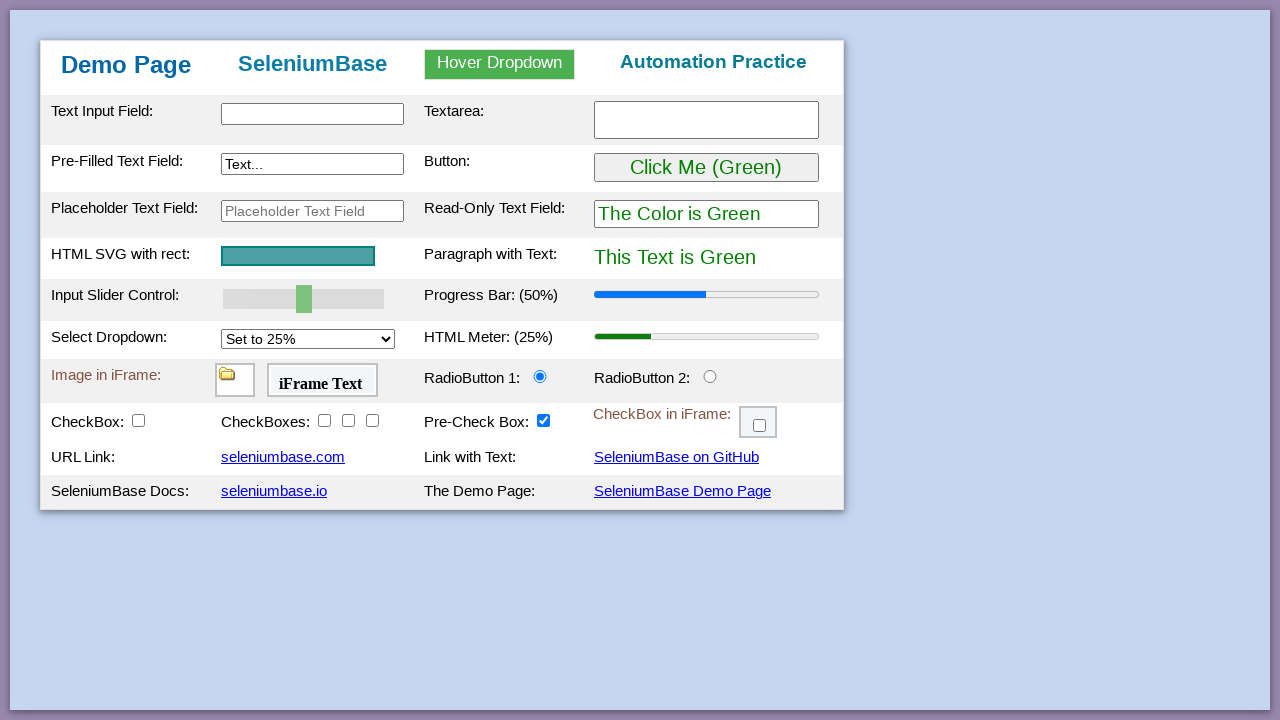

Navigated to https://seleniumbase.io/demo_page
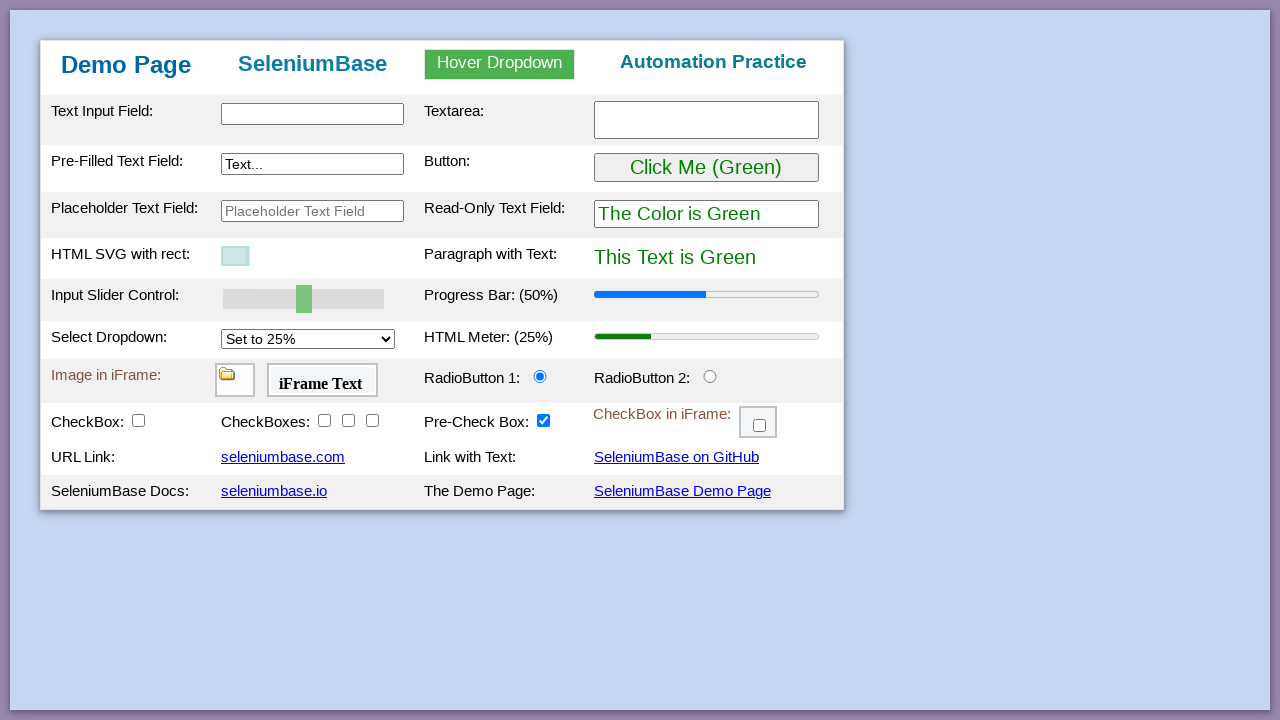

Hovered over dropdown menu to reveal options at (500, 64) on #myDropdown
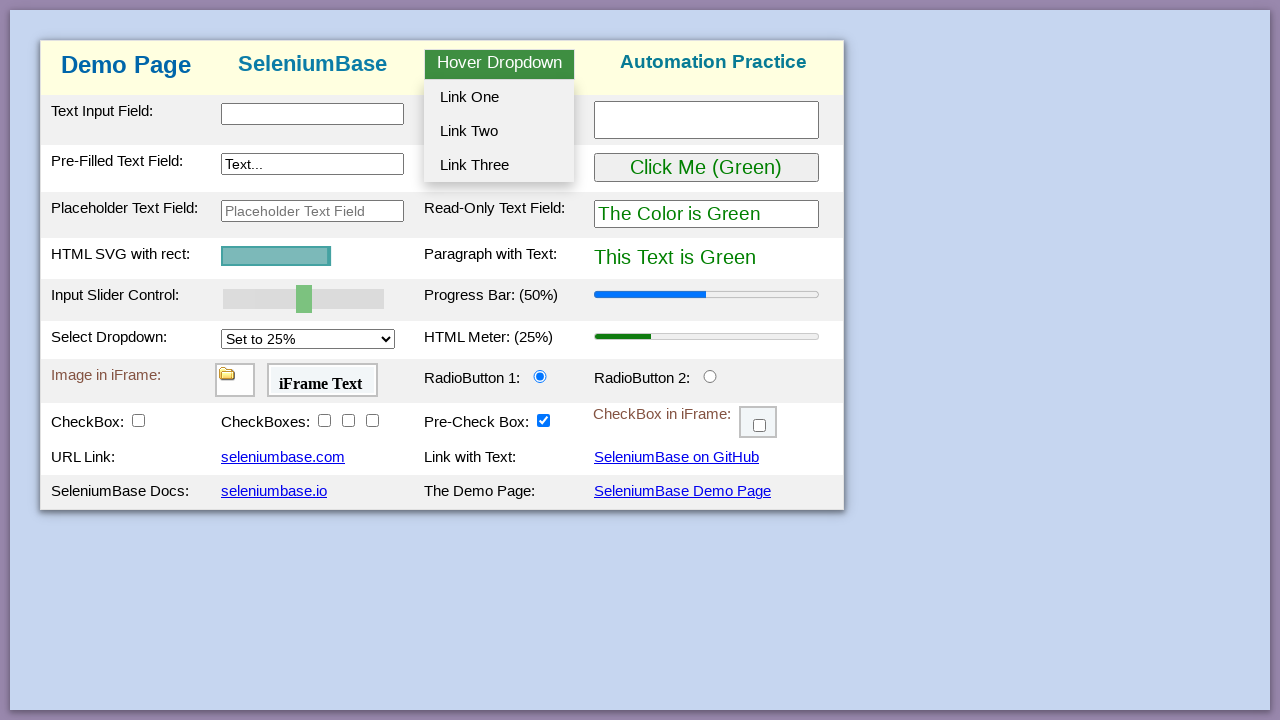

Selected first dropdown option 'Link One' at (499, 97) on #dropOption1
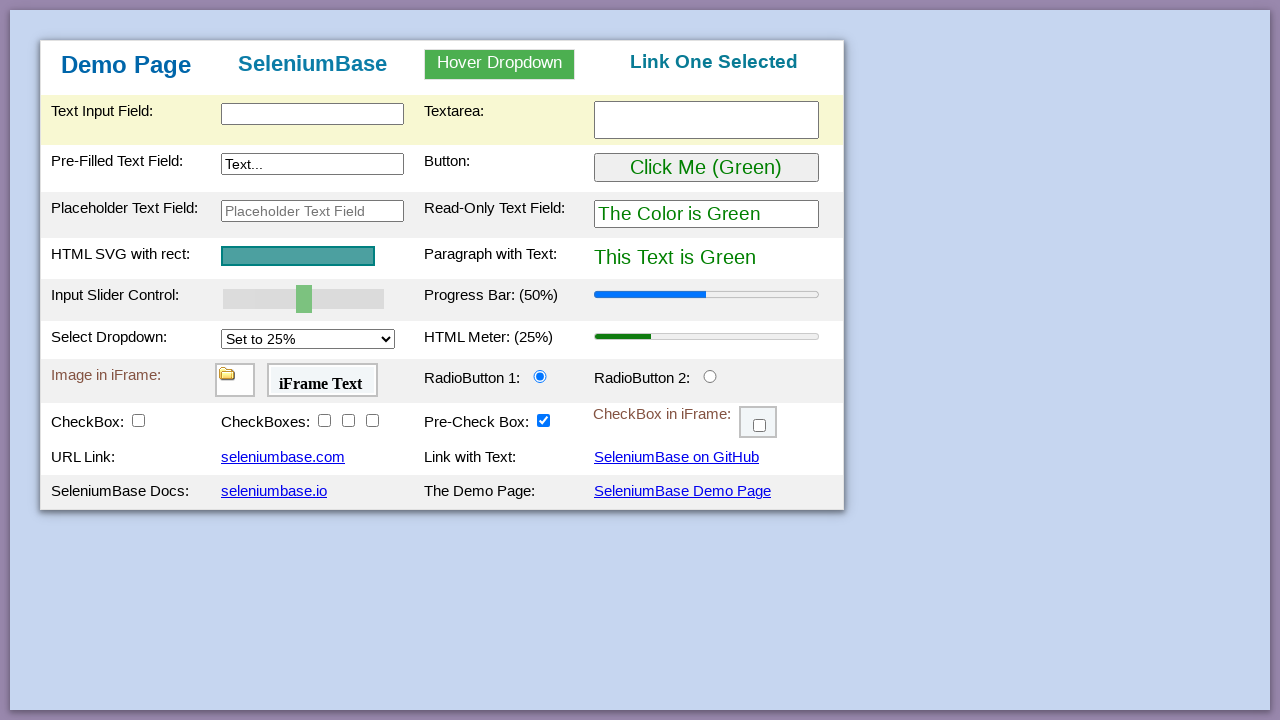

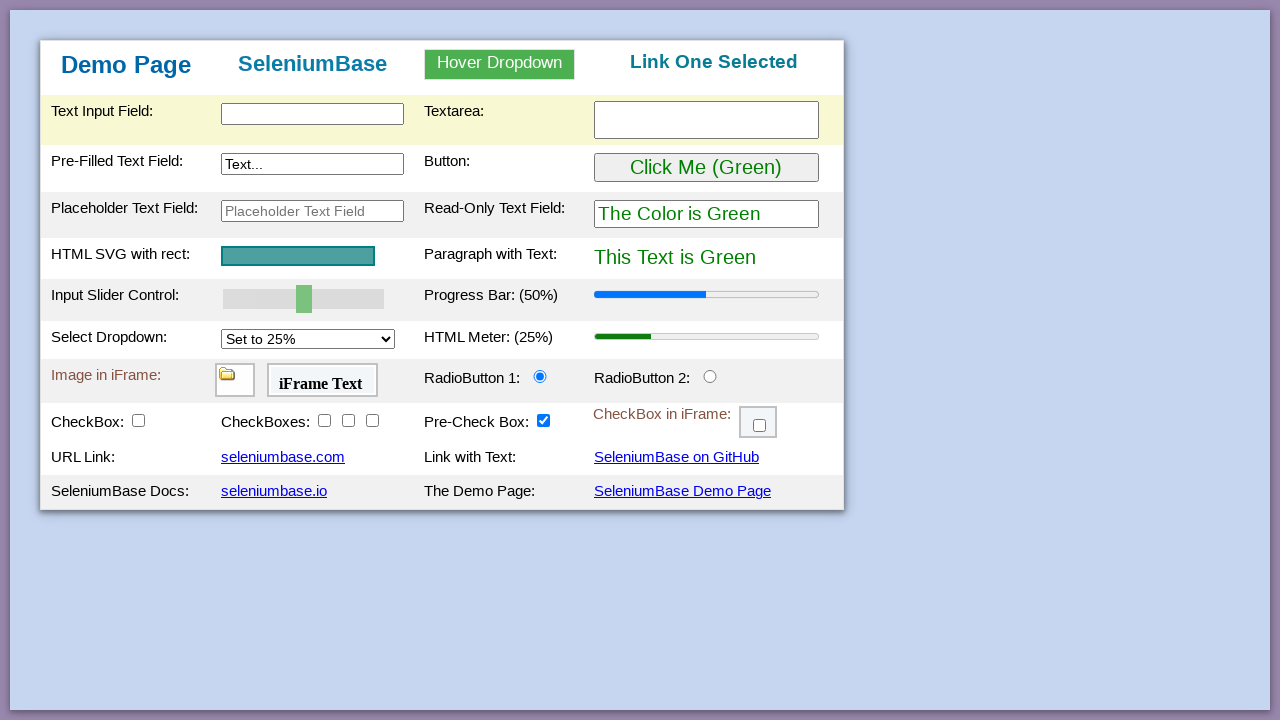